Tests navigation to two public websites (Sauce Labs homepage and The Useless Web) and verifies the pages load correctly by checking page titles.

Starting URL: https://www.saucelabs.com

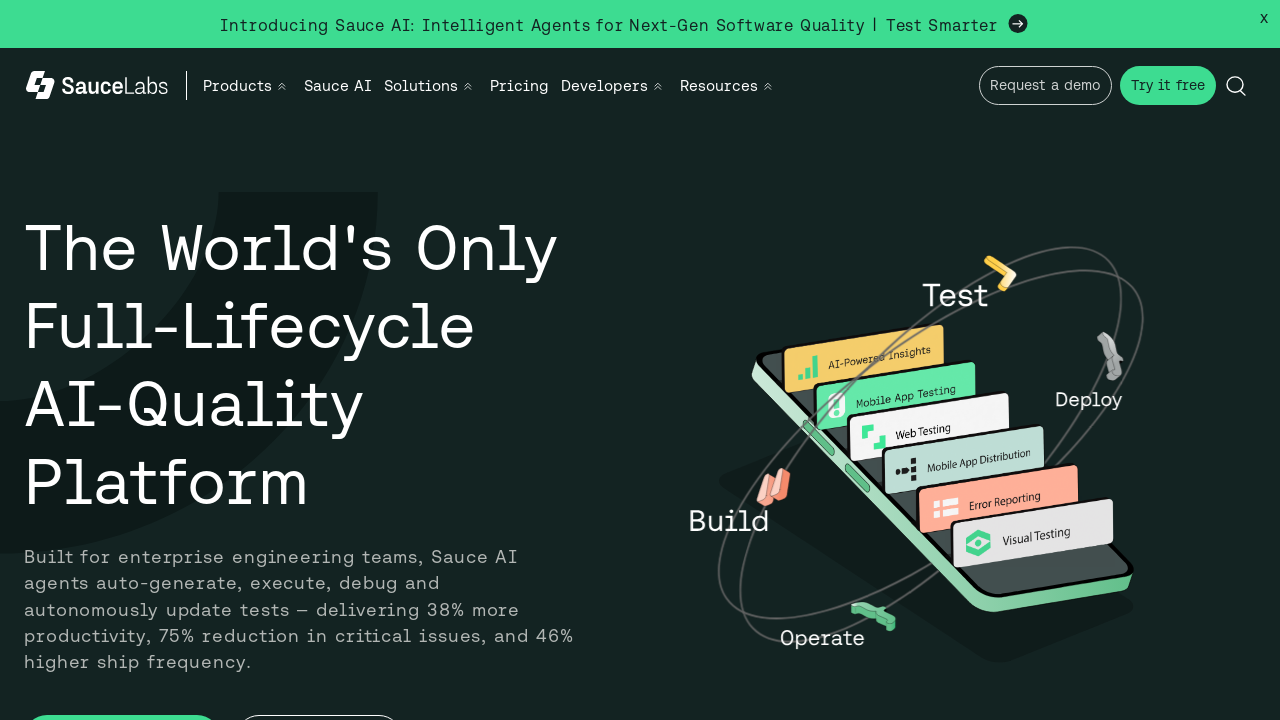

Waited for Sauce Labs homepage to load (domcontentloaded)
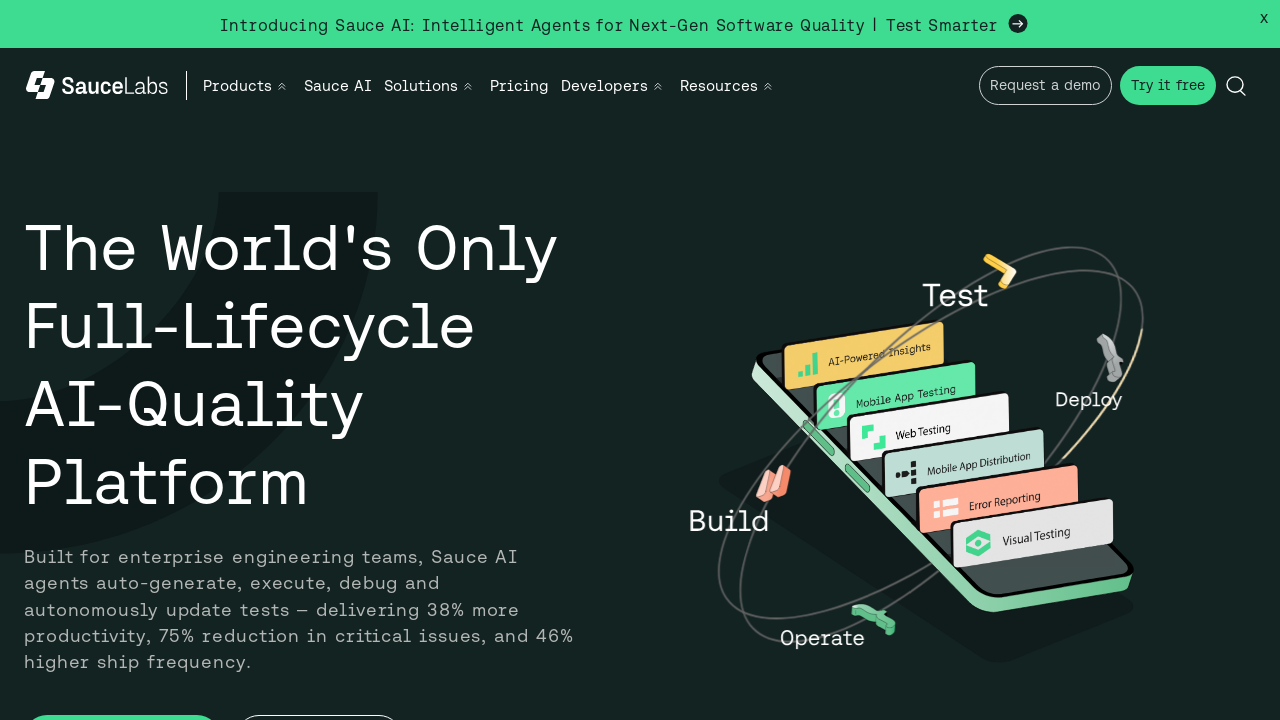

Retrieved Sauce Labs page title: 'Sauce Labs: Cross Browser Testing, Selenium Testing & Mobile Testing'
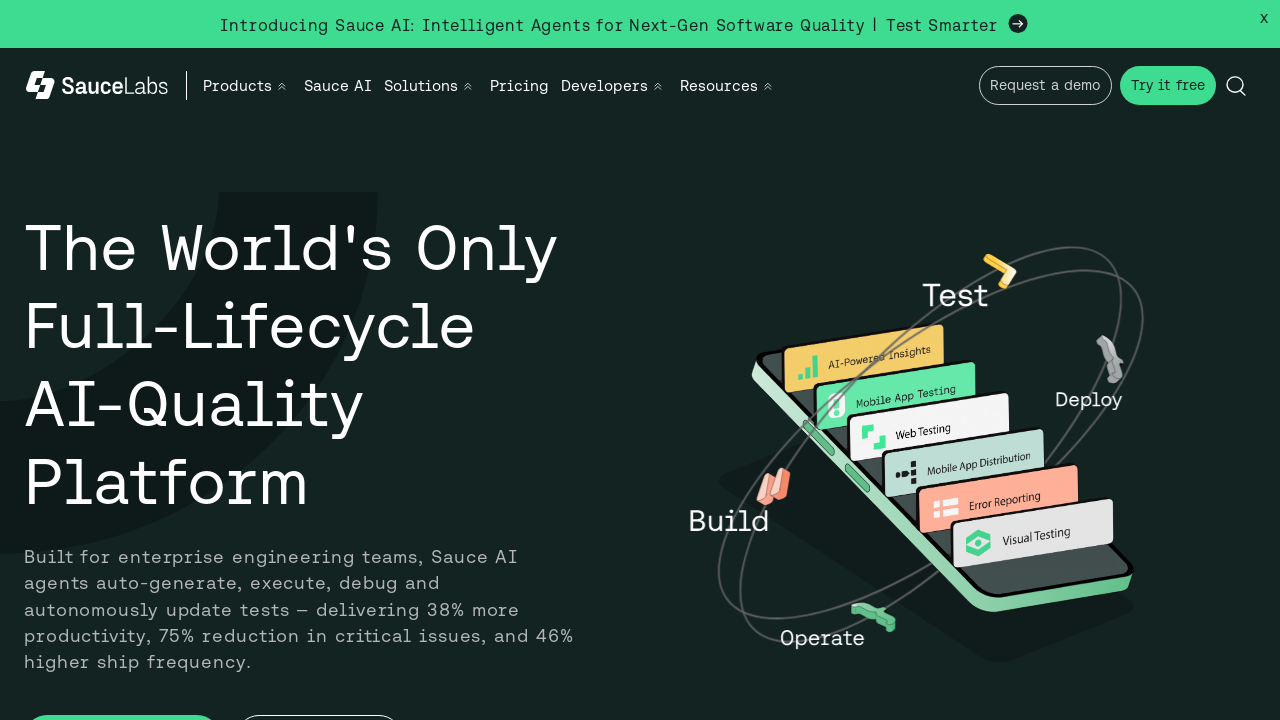

Navigated to The Useless Web (http://www.theuselessweb.com/)
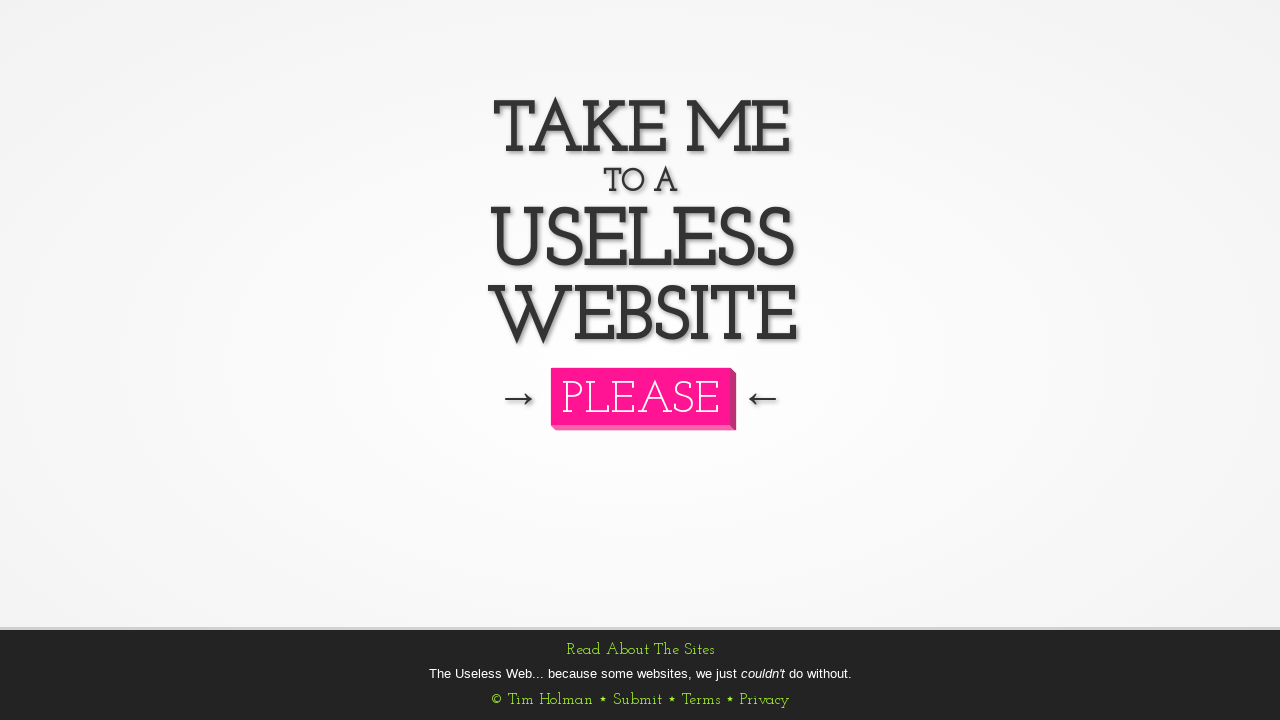

Waited for The Useless Web page to load (domcontentloaded)
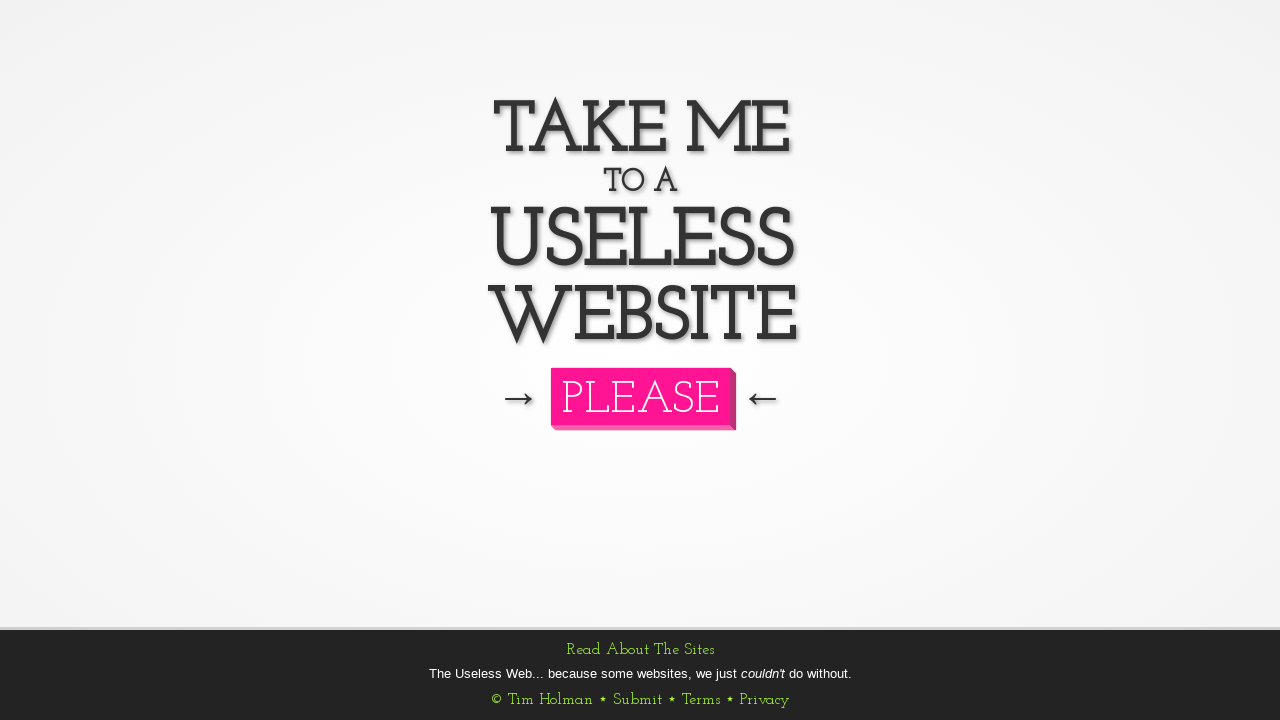

Retrieved The Useless Web page title: 'The Useless Web'
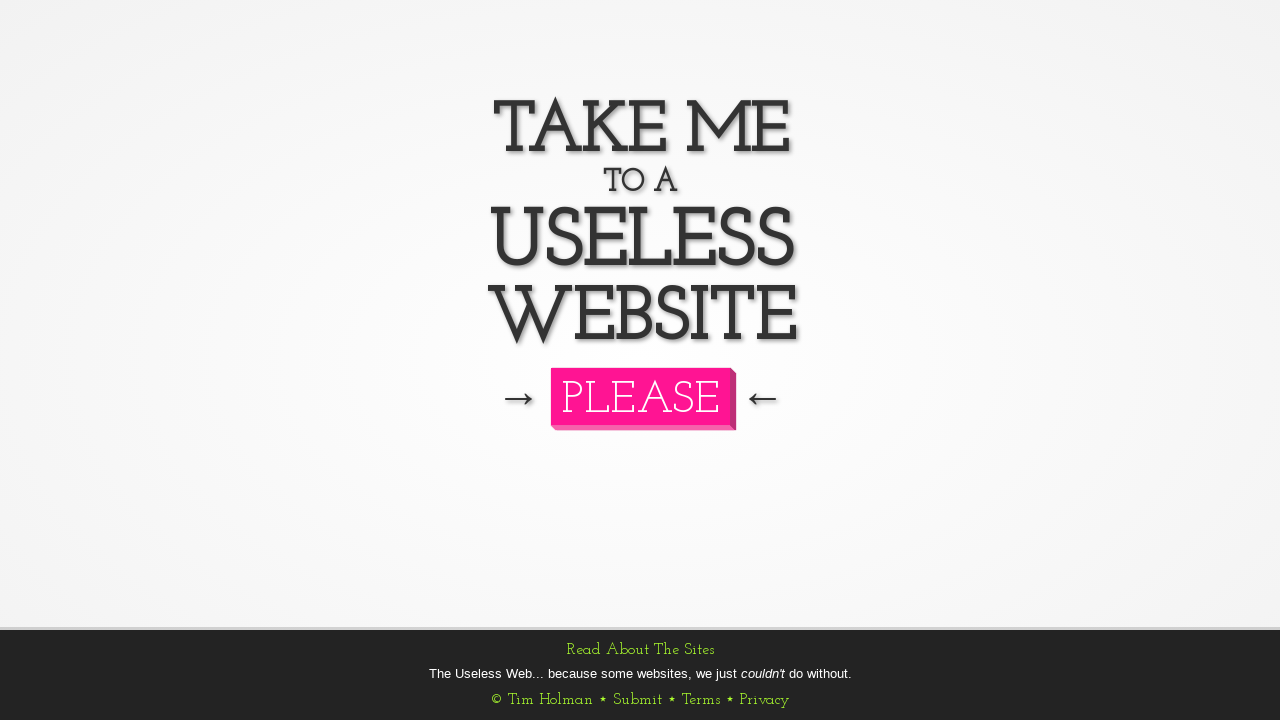

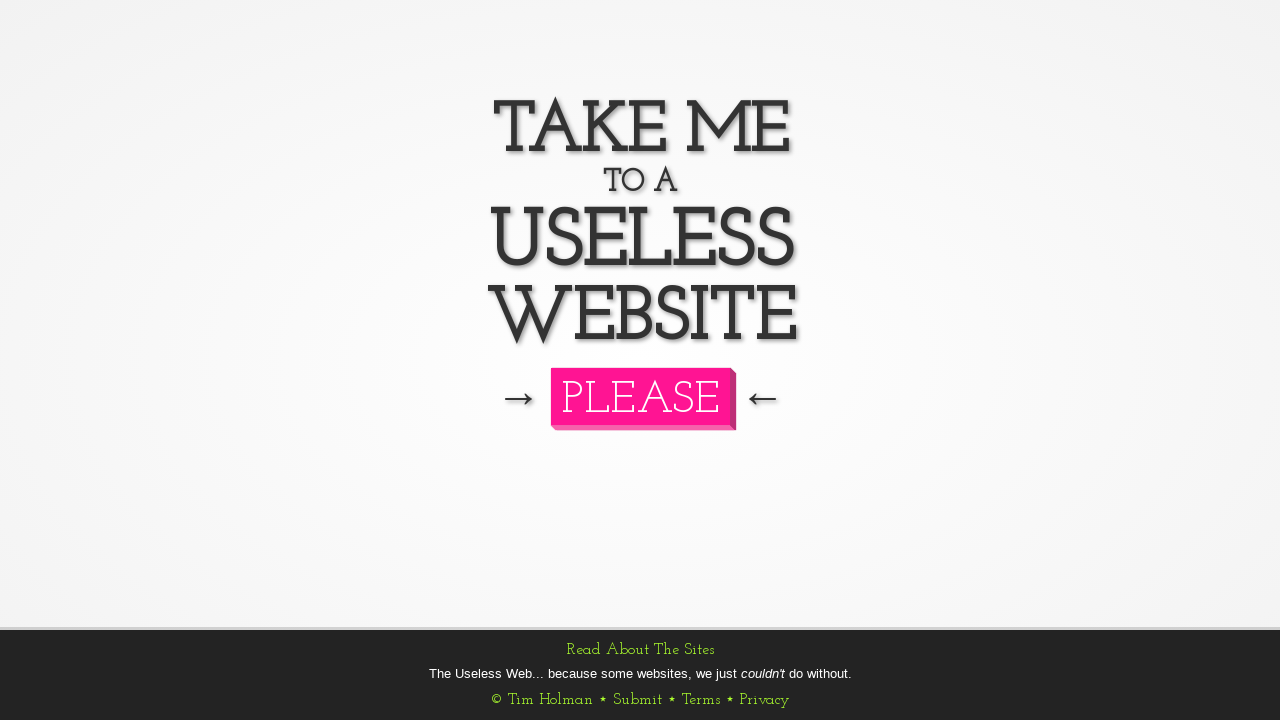